Tests shopping cart functionality by adding 2 Funny Cows and 1 Fluffy Bunny to cart, then verifying the items and quantities in the cart

Starting URL: https://jupiter.cloud.planittesting.com/#/

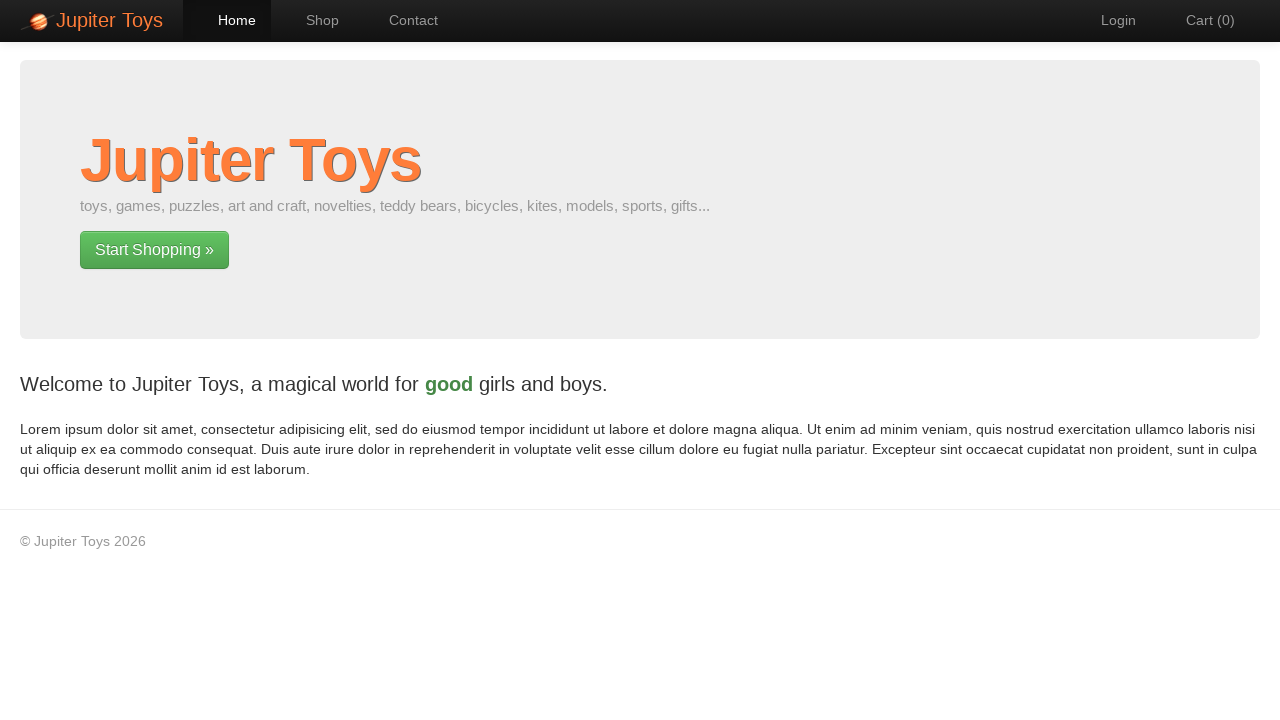

Clicked Shop navigation link at (312, 20) on text=Shop
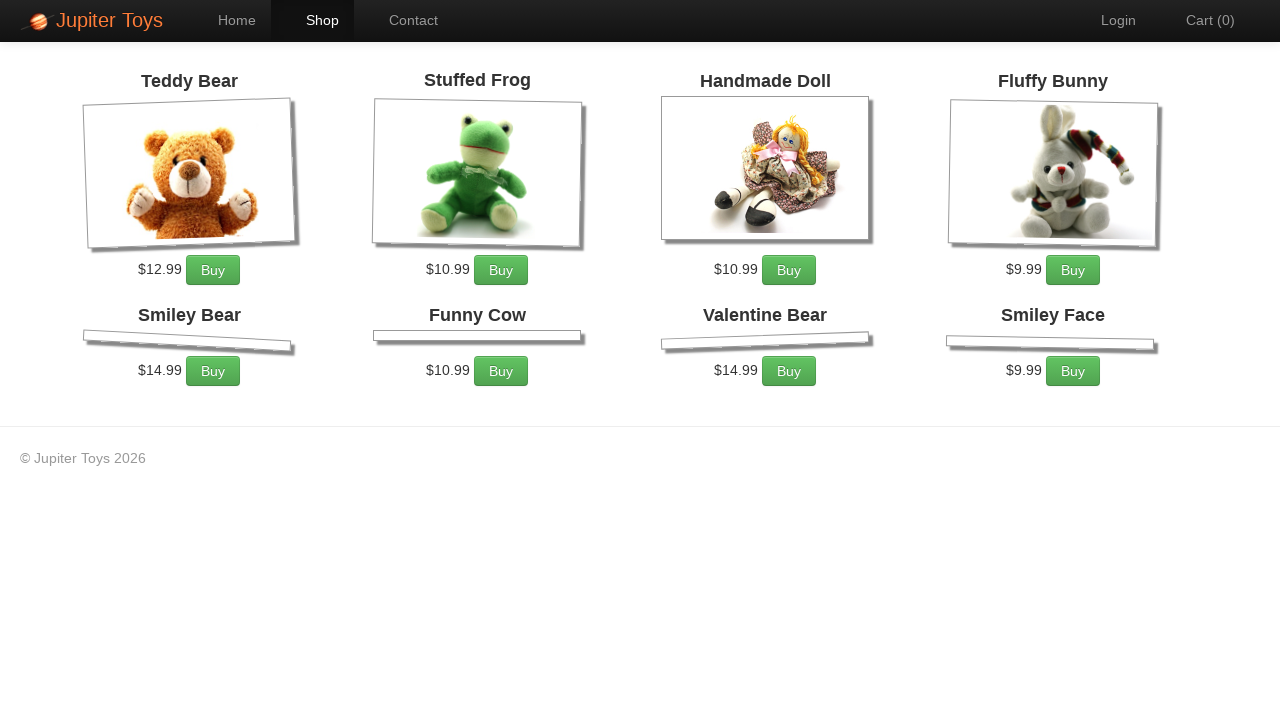

Products loaded on shop page
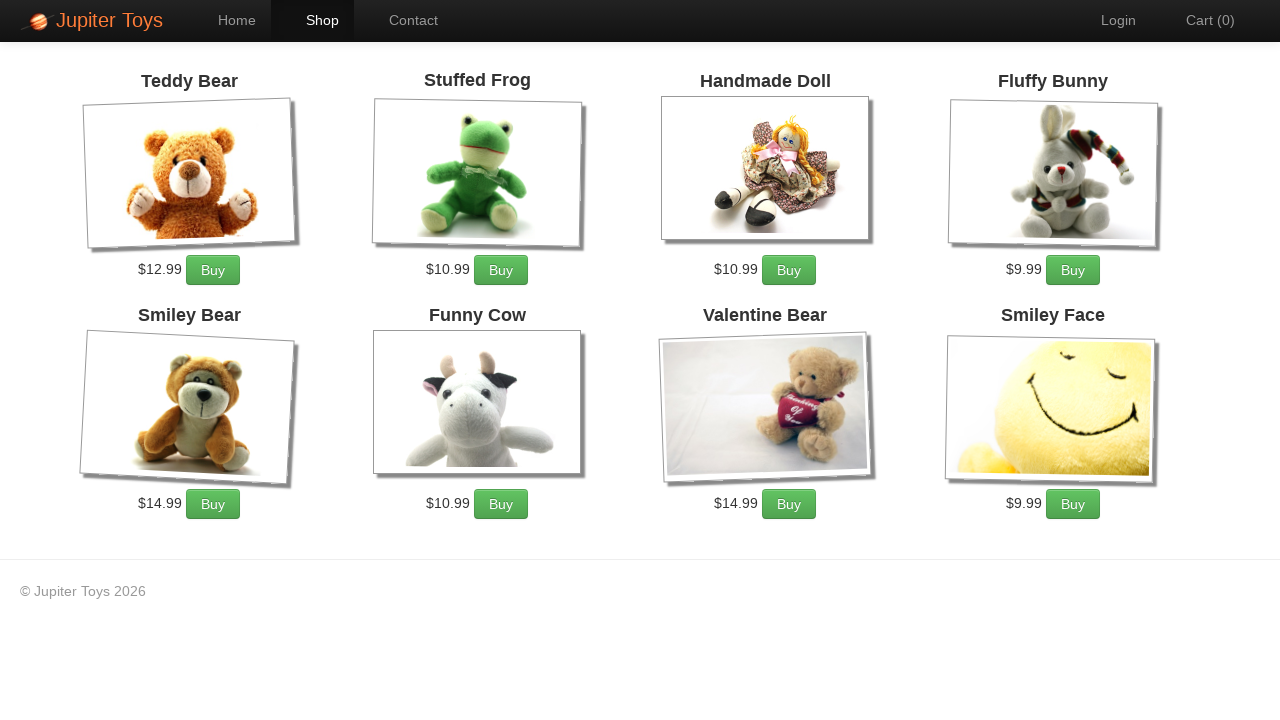

Located Funny Cow buy button
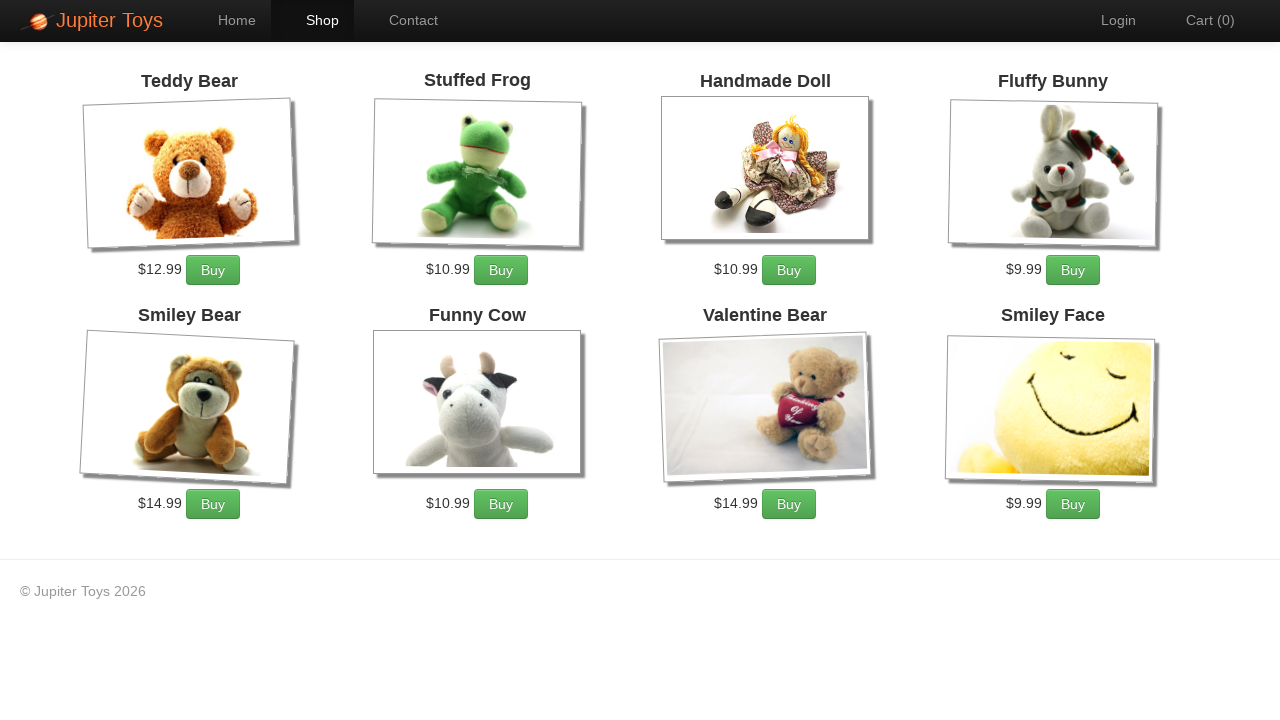

First click on Funny Cow buy button at (501, 504) on li.product:has-text('Funny Cow') >> text=Buy
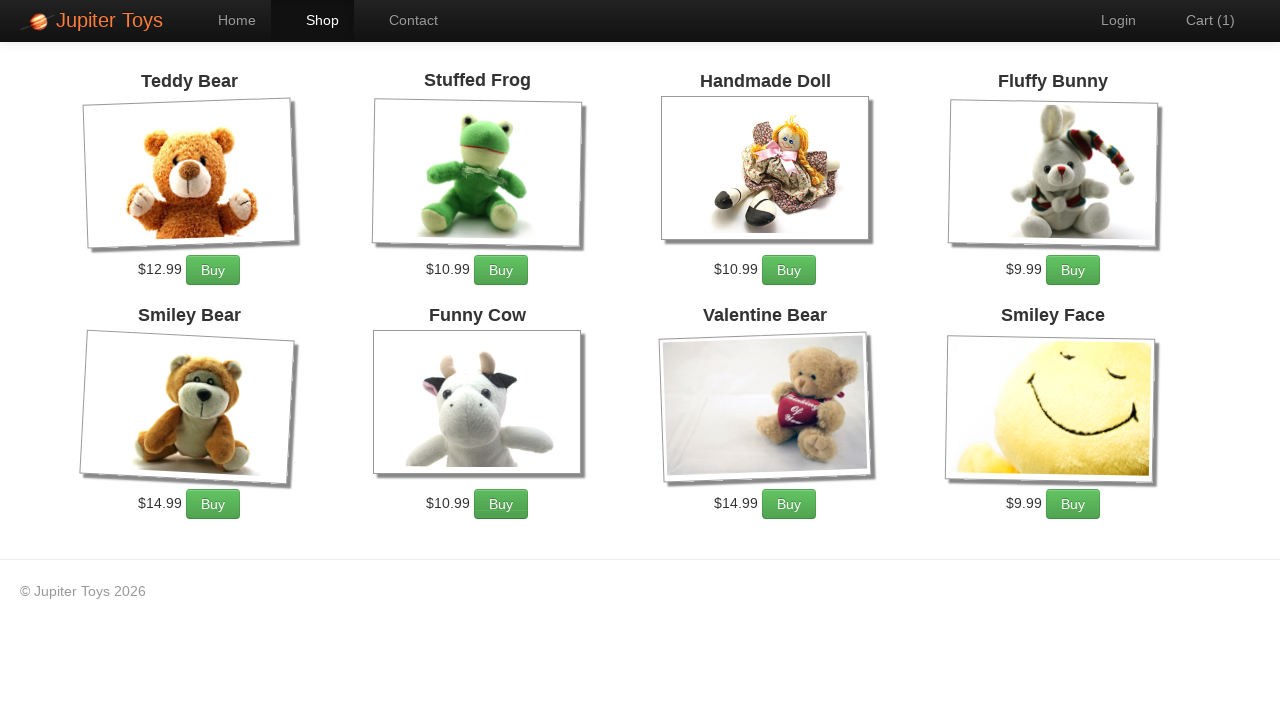

Second click on Funny Cow buy button at (501, 504) on li.product:has-text('Funny Cow') >> text=Buy
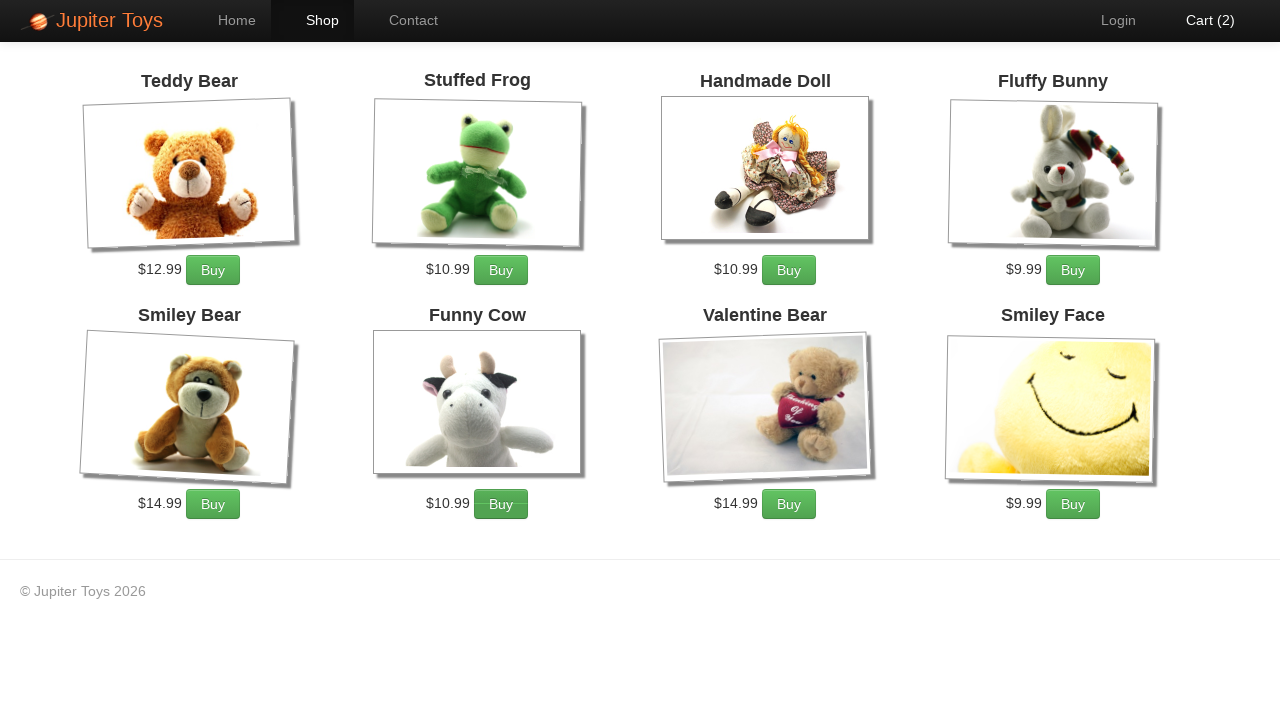

Located Fluffy Bunny buy button
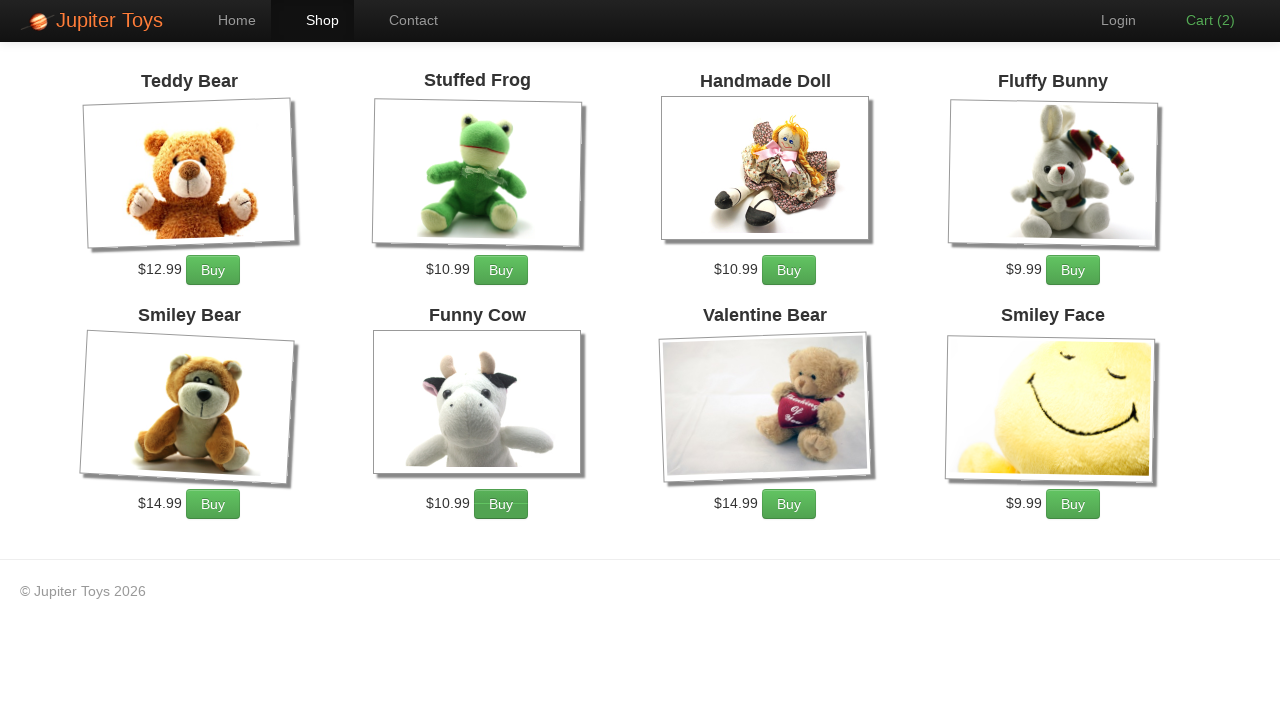

Clicked Fluffy Bunny buy button at (1073, 270) on li.product:has-text('Fluffy Bunny') >> text=Buy
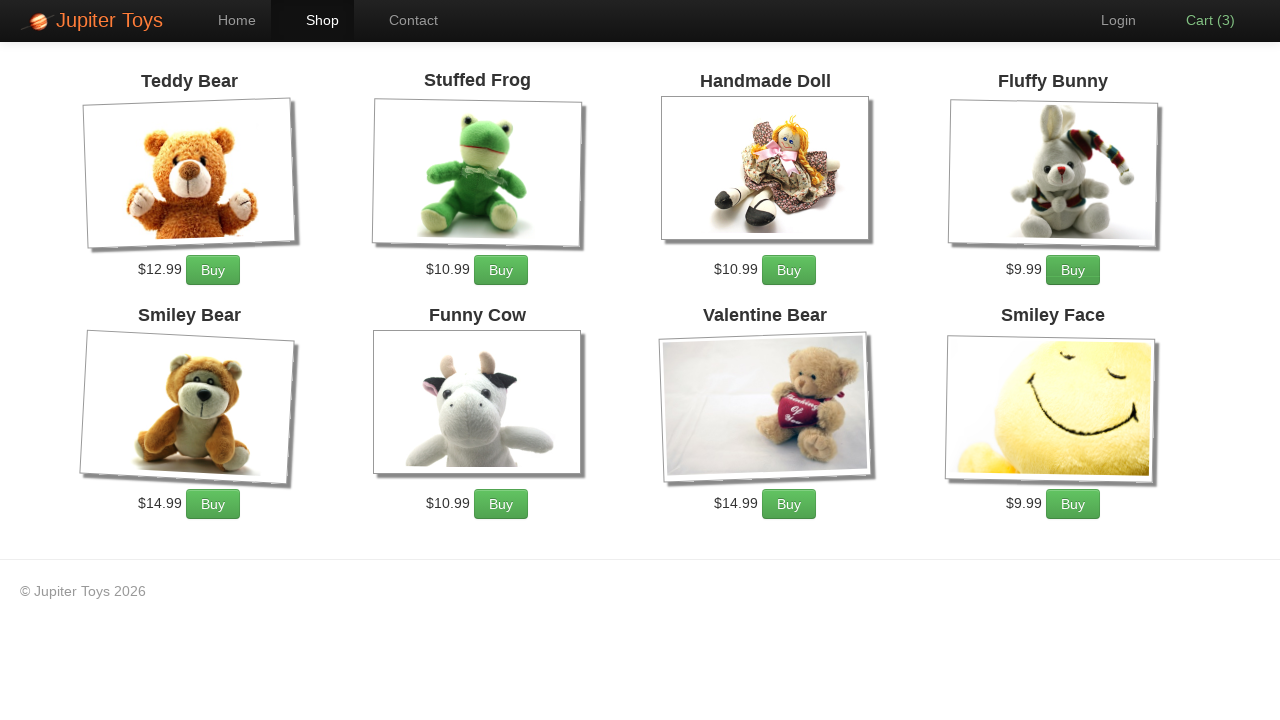

Clicked Cart navigation link at (1200, 20) on text=Cart
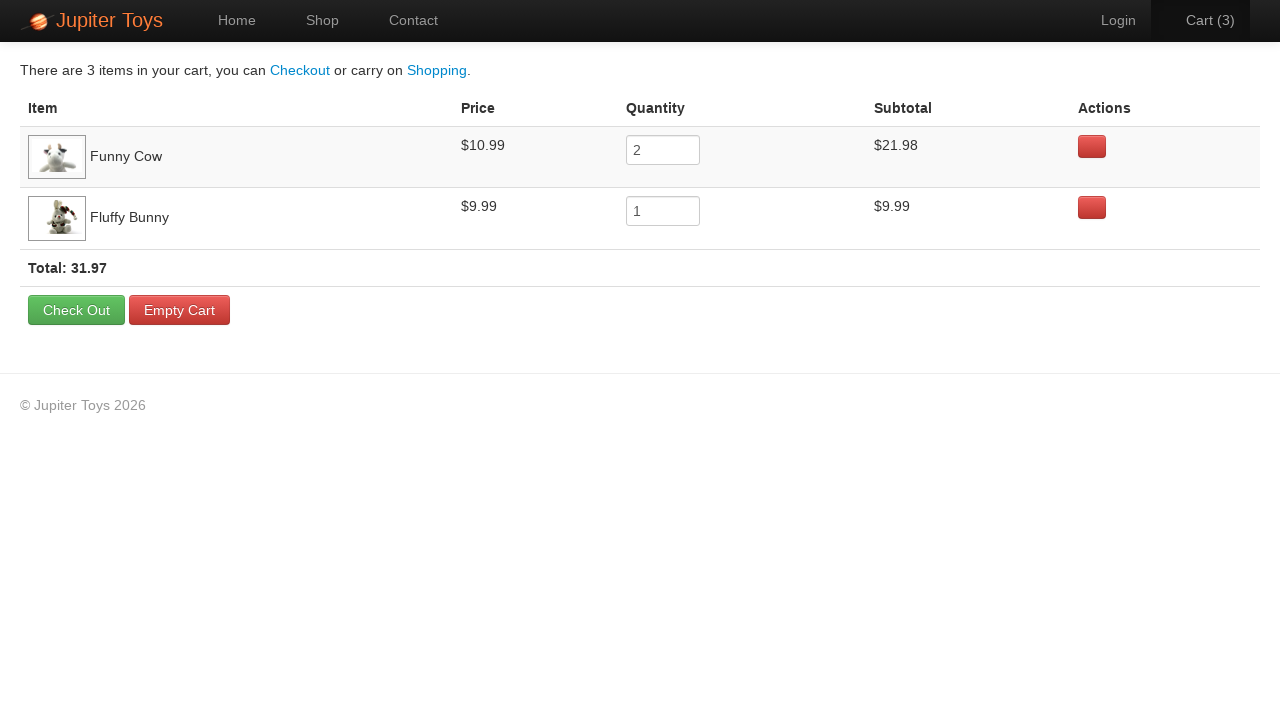

Funny Cow cart item loaded
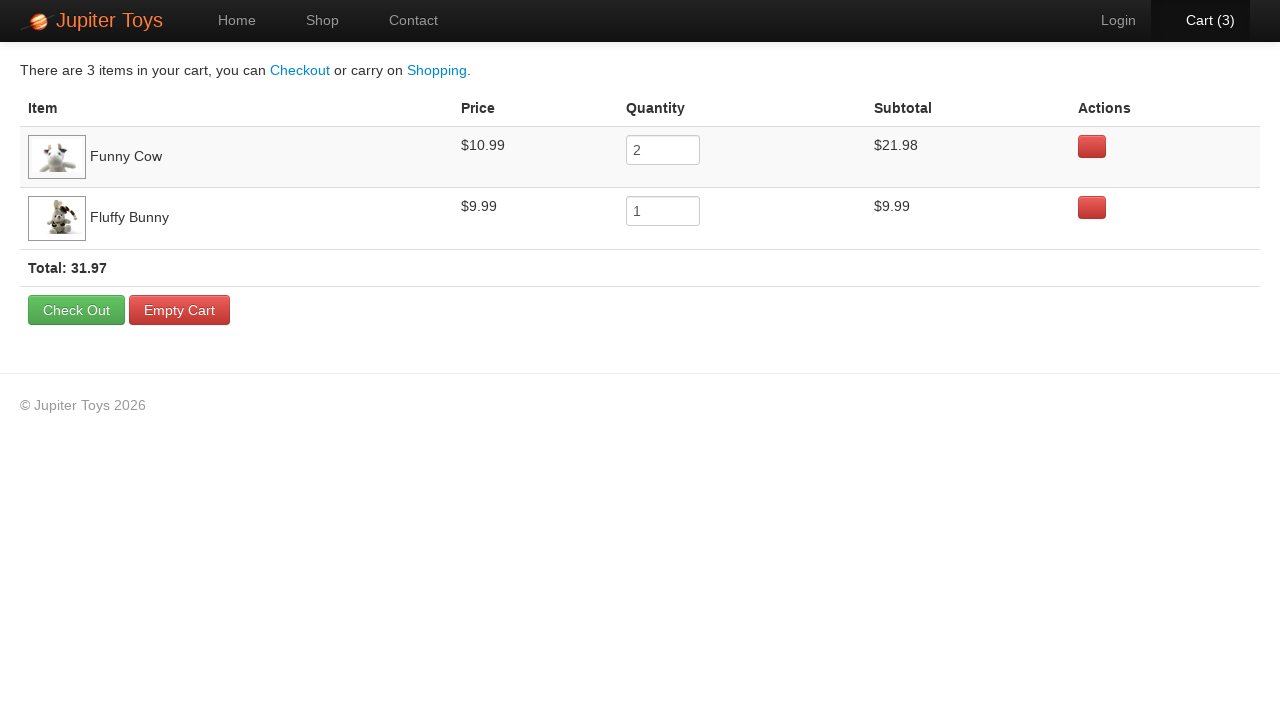

Located Funny Cow quantity input
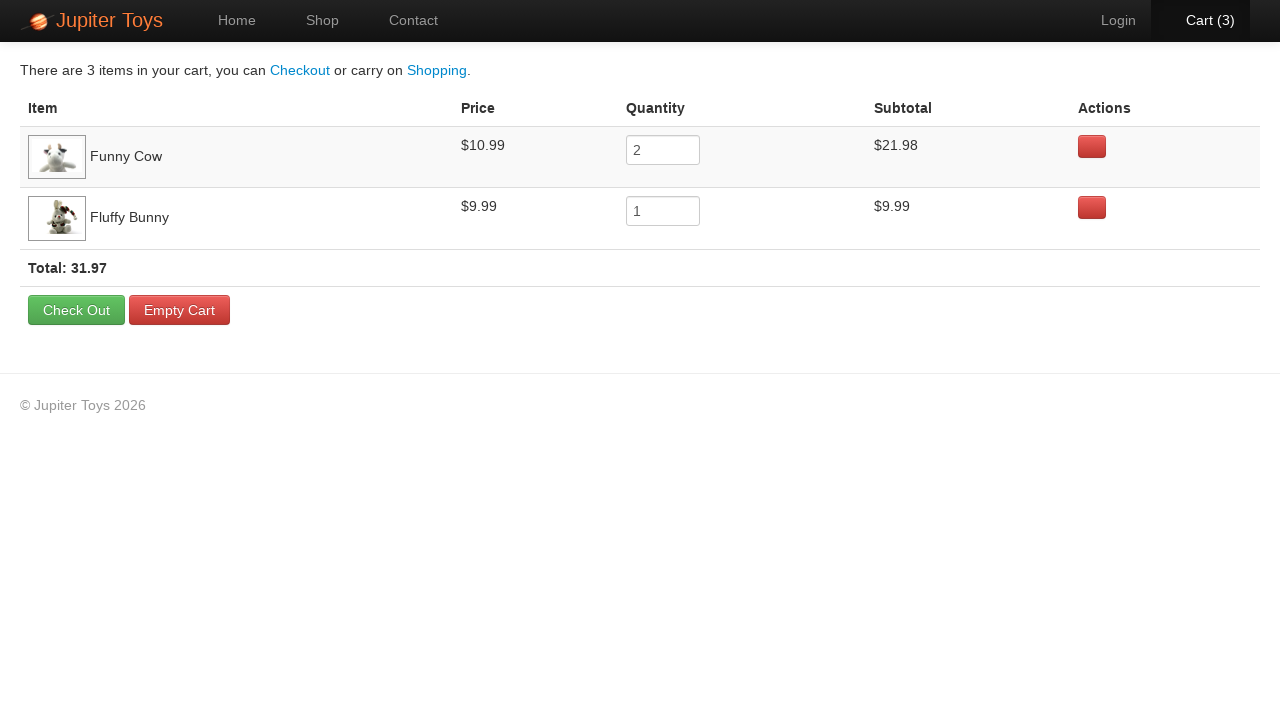

Verified Funny Cow quantity is 2
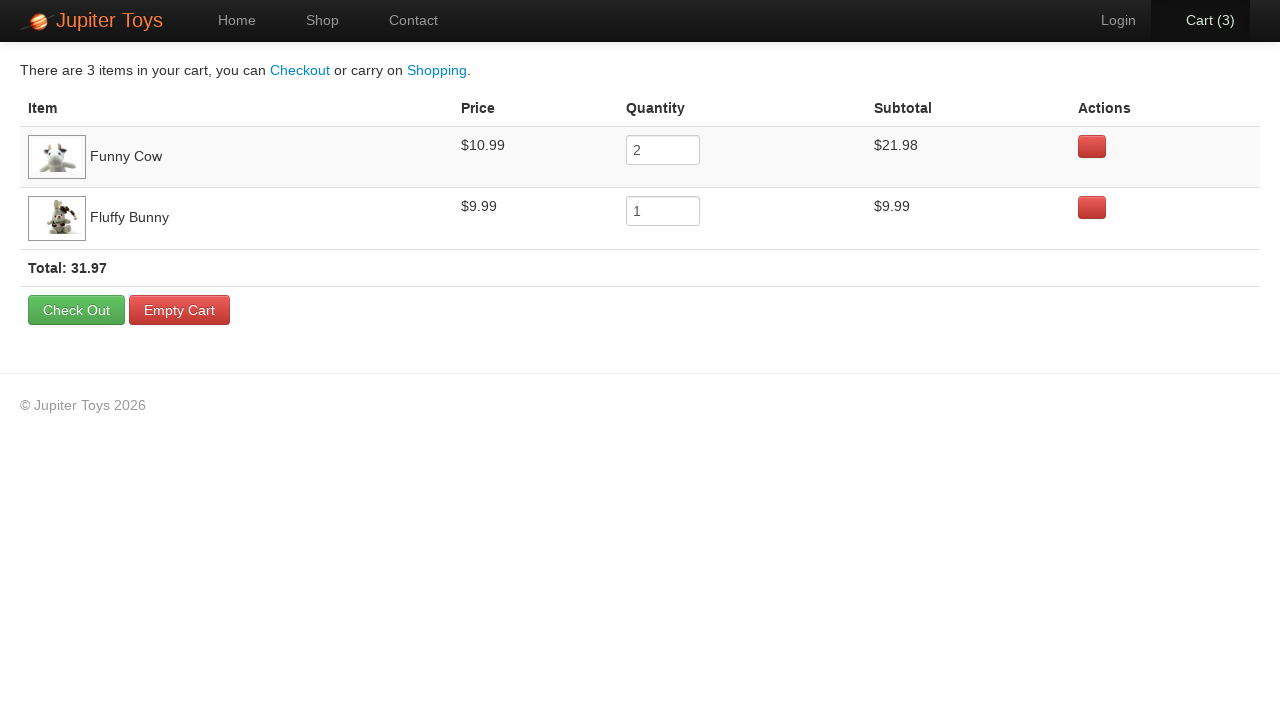

Located Fluffy Bunny quantity input
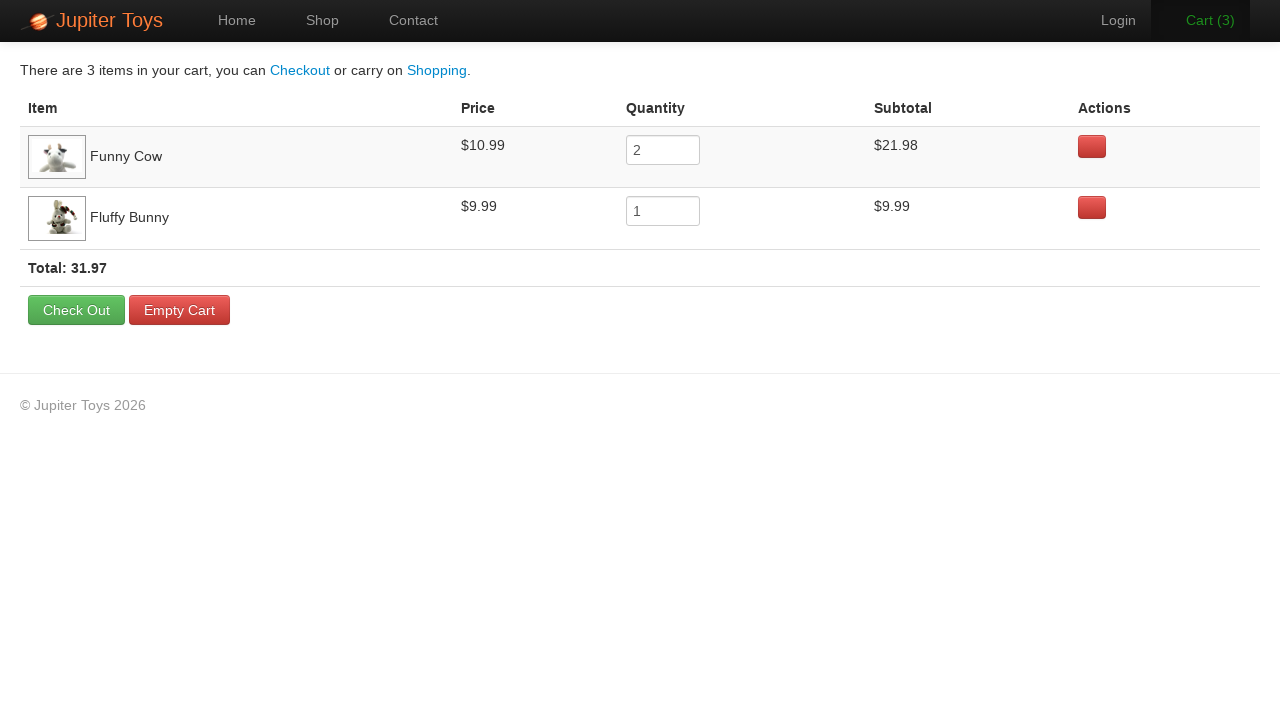

Verified Fluffy Bunny quantity is 1
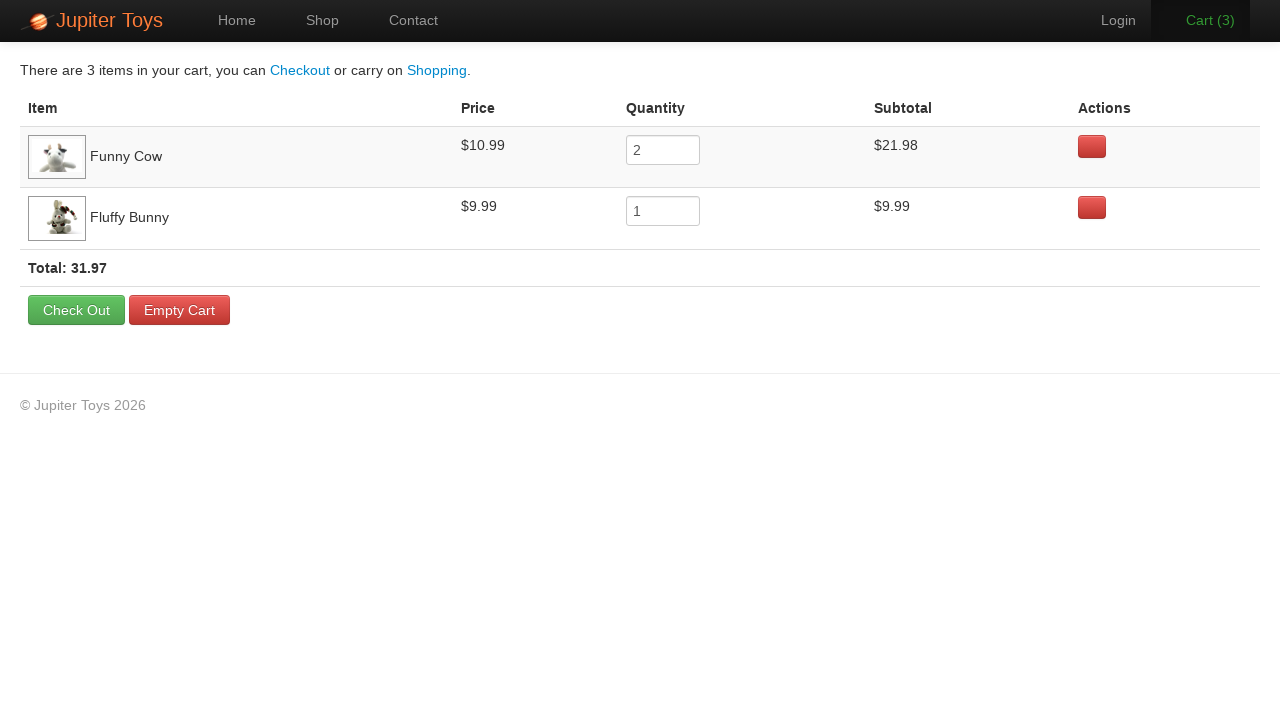

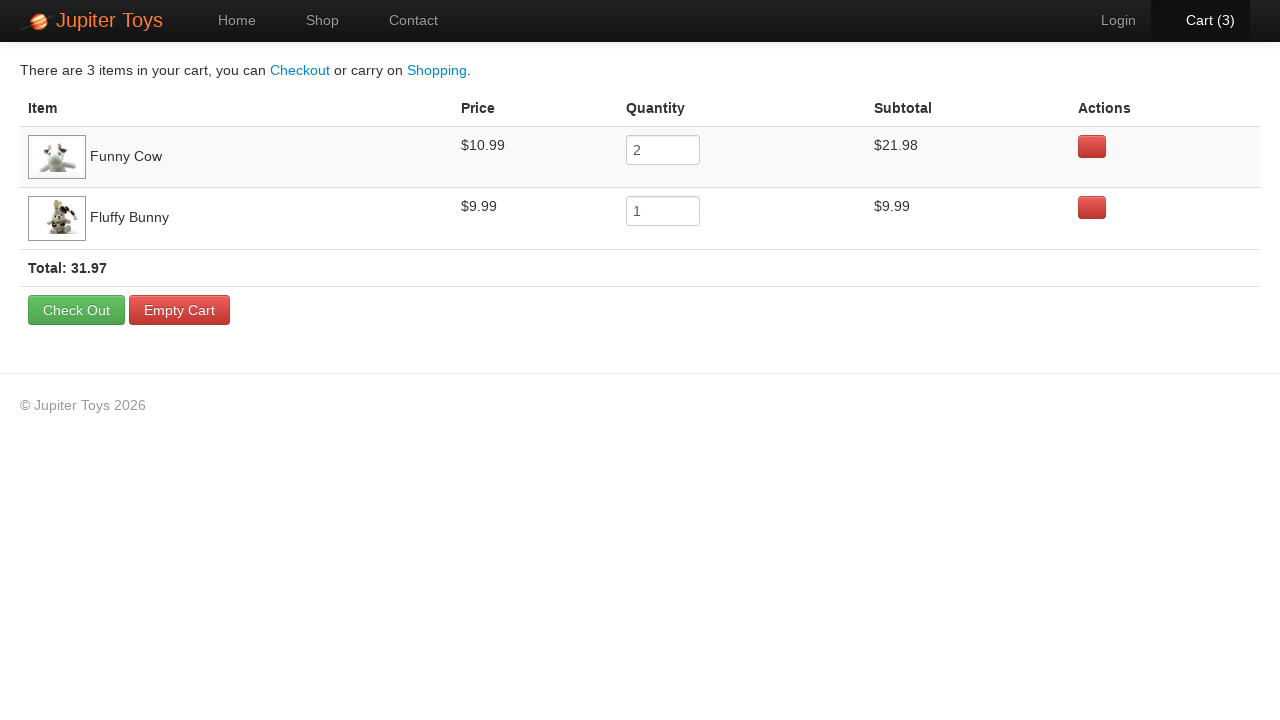